Clicks 'Read More' button and verifies 'Company' text is displayed on the resulting page.

Starting URL: https://www.recodesolutions.com

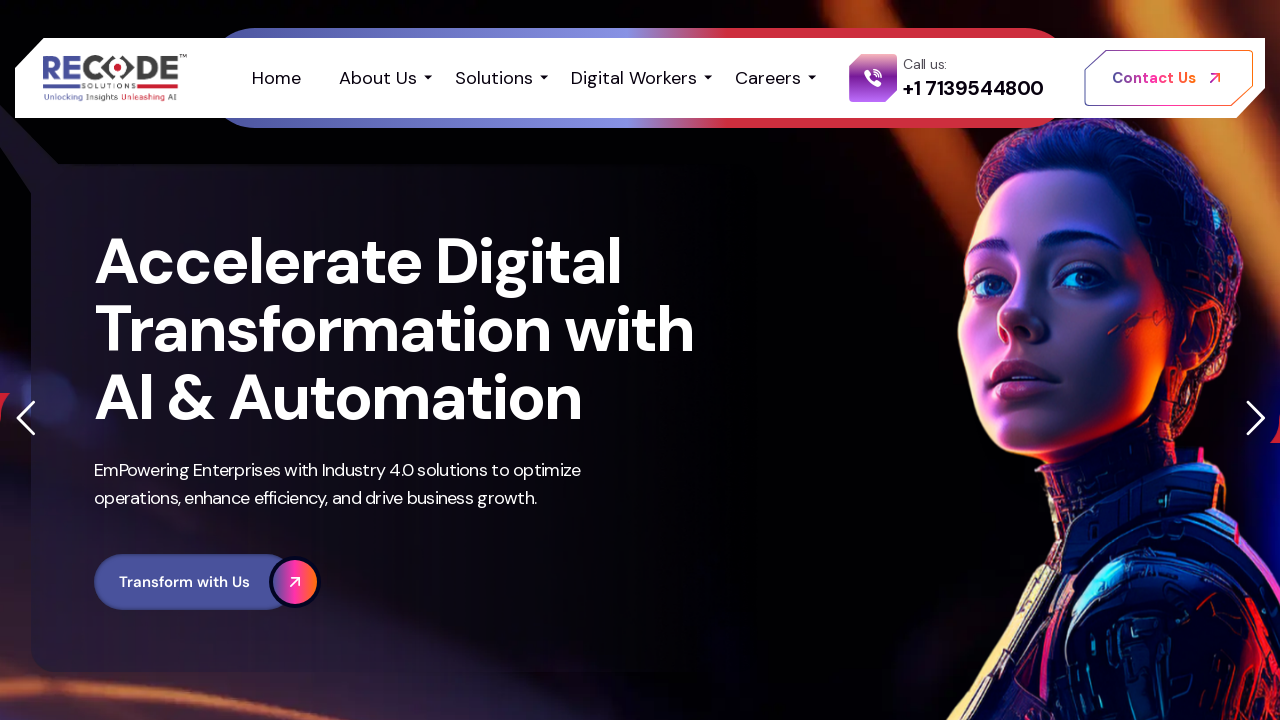

Scrolled down by 3000 pixels
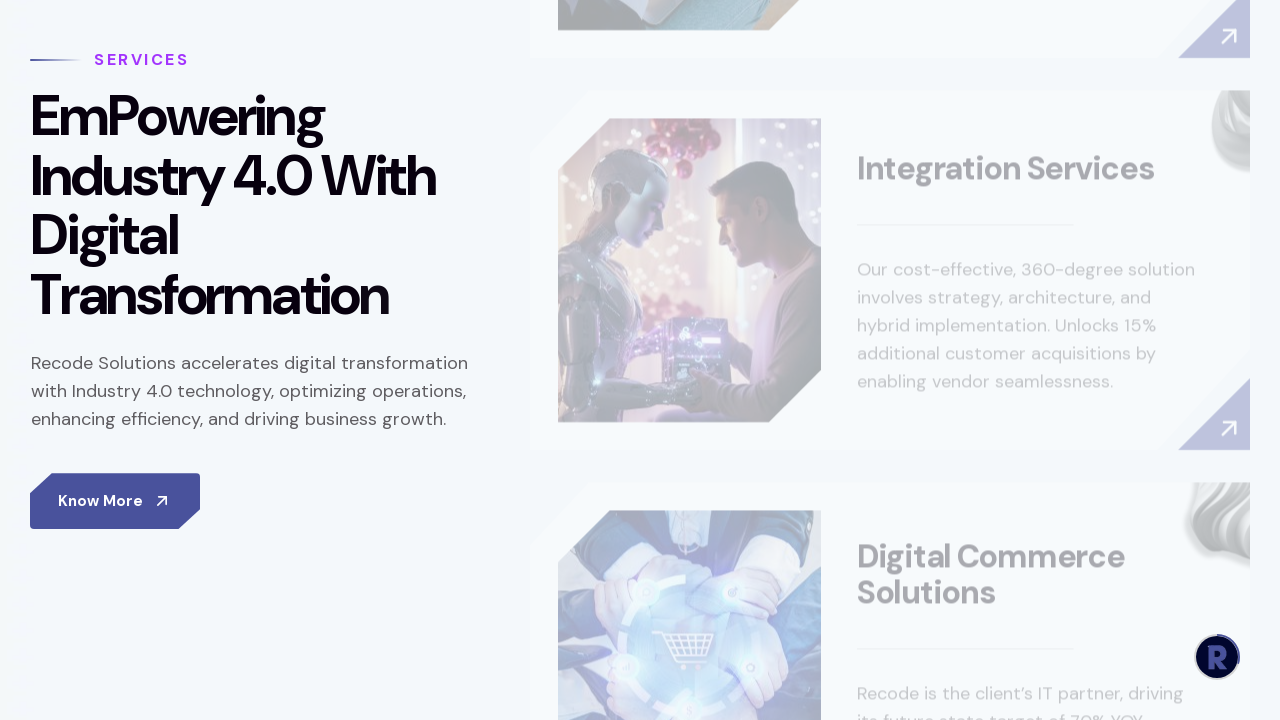

Waited 500ms for page elements to settle
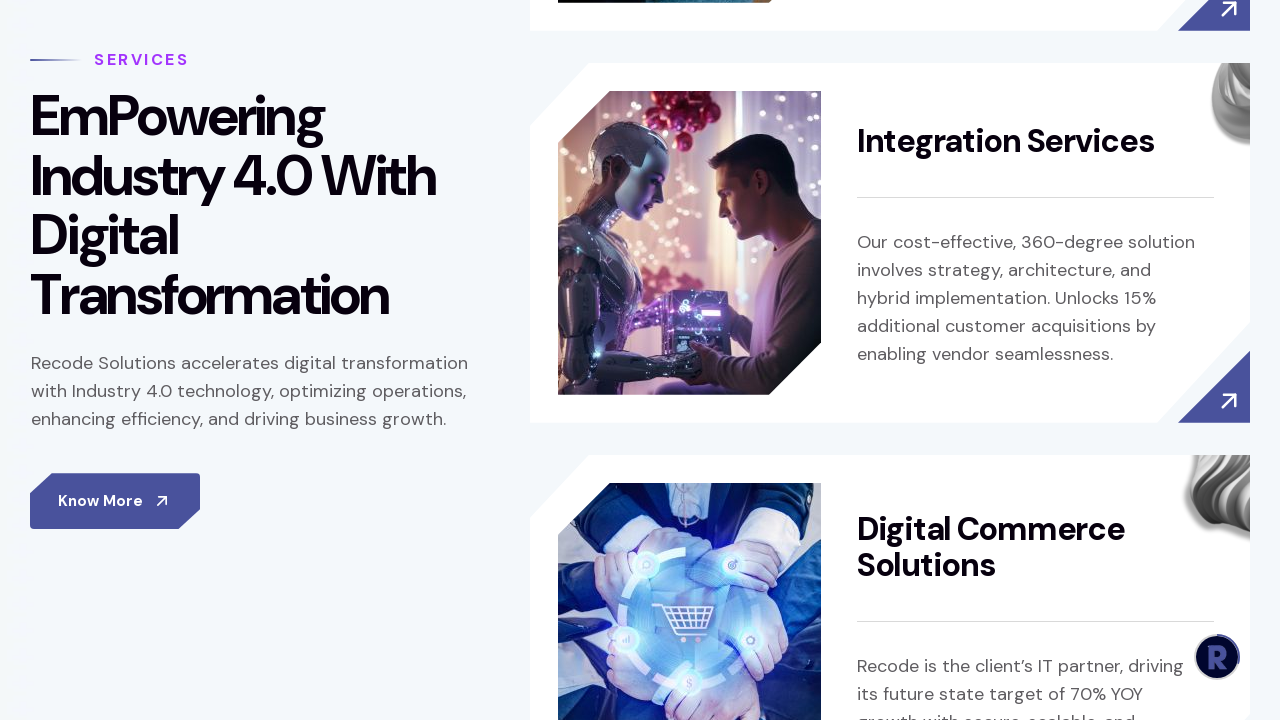

Clicked 'Read More' button at (238, 360) on xpath=//span[normalize-space(text())='Read More'] >> nth=0
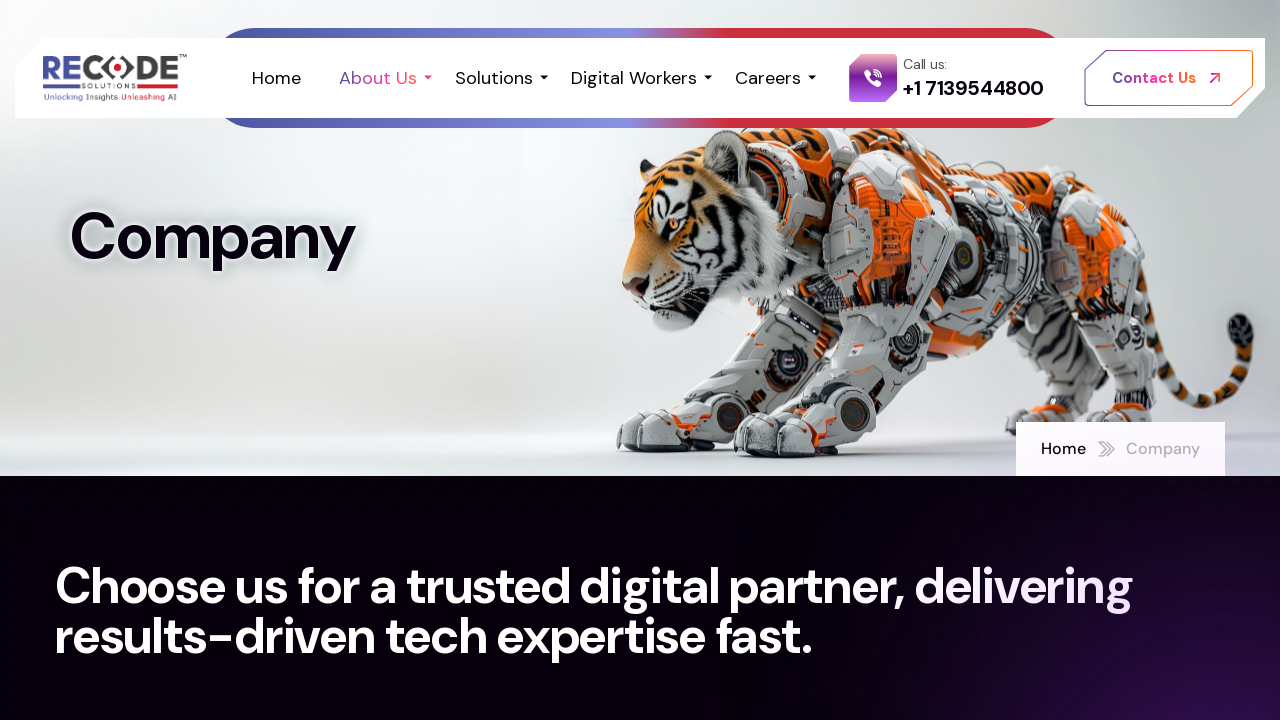

Page loaded after clicking 'Read More' button
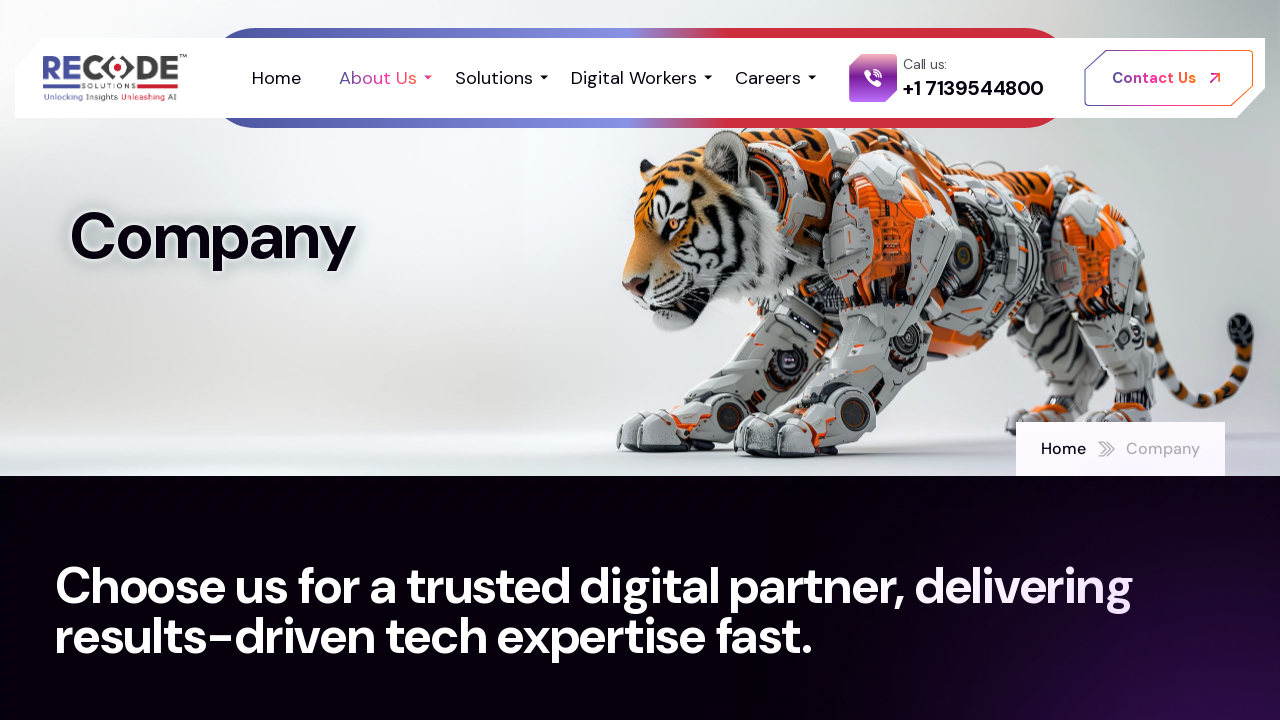

Verified 'Company' text is displayed on the page
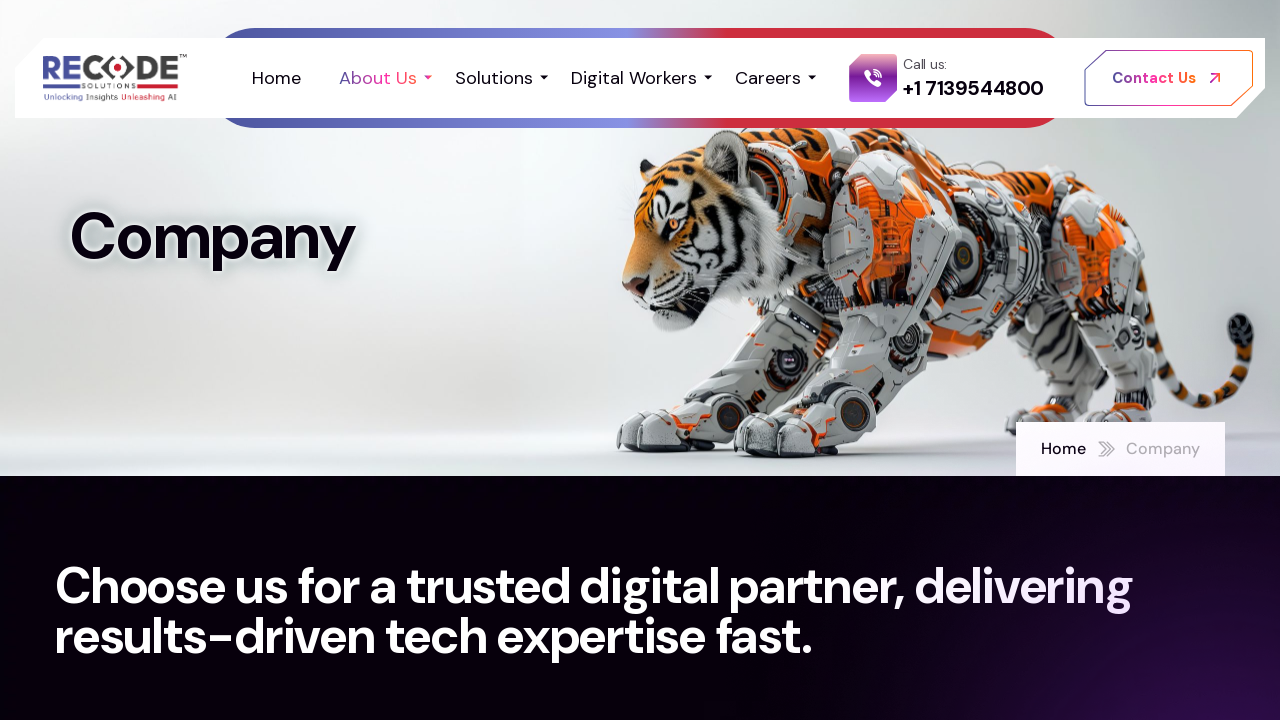

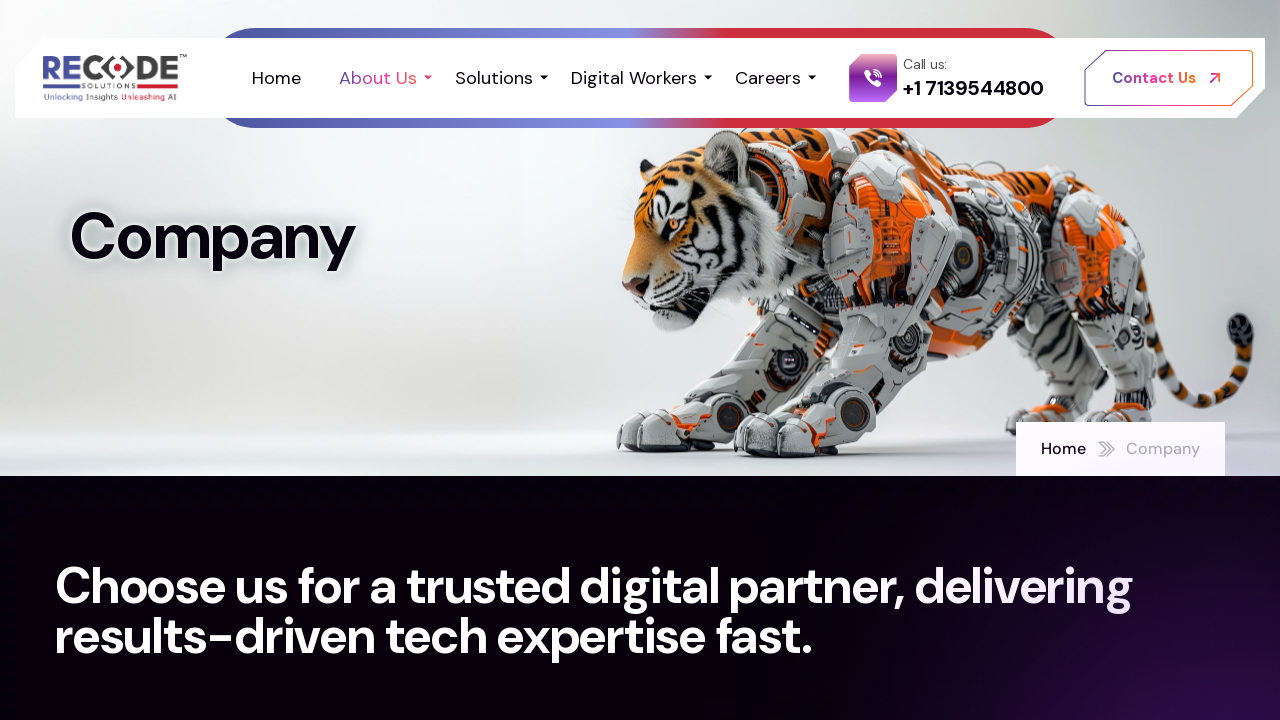